Tests JavaScript scroll functionality by scrolling down 1000 pixels on the Selenium homepage, then scrolling back up 1000 pixels to return to the original position.

Starting URL: https://www.selenium.dev/

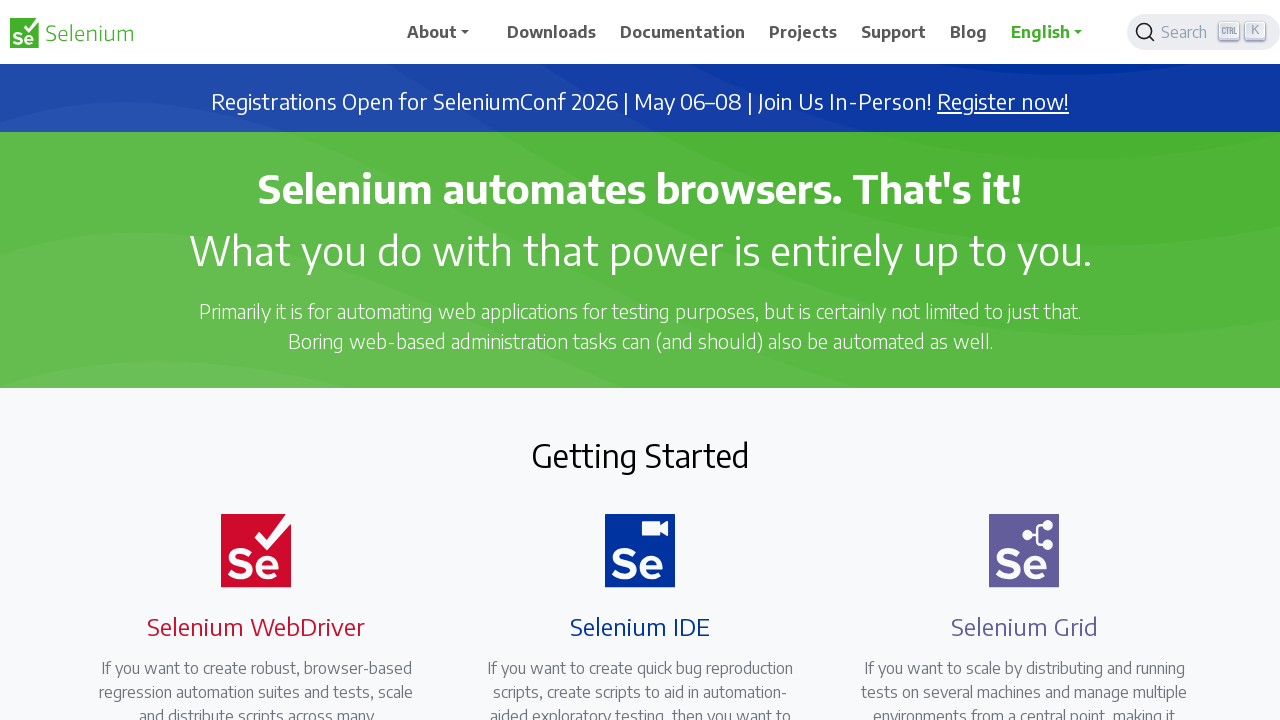

Navigated to Selenium homepage
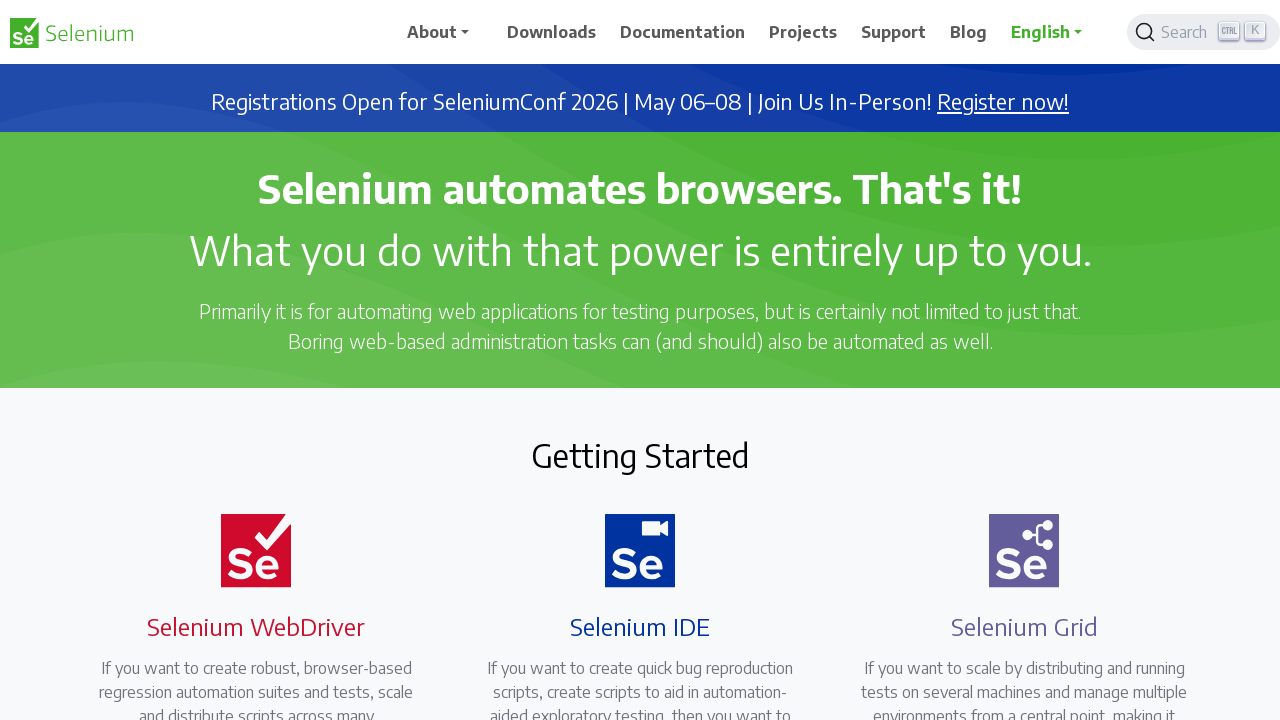

Scrolled down 1000 pixels on the page
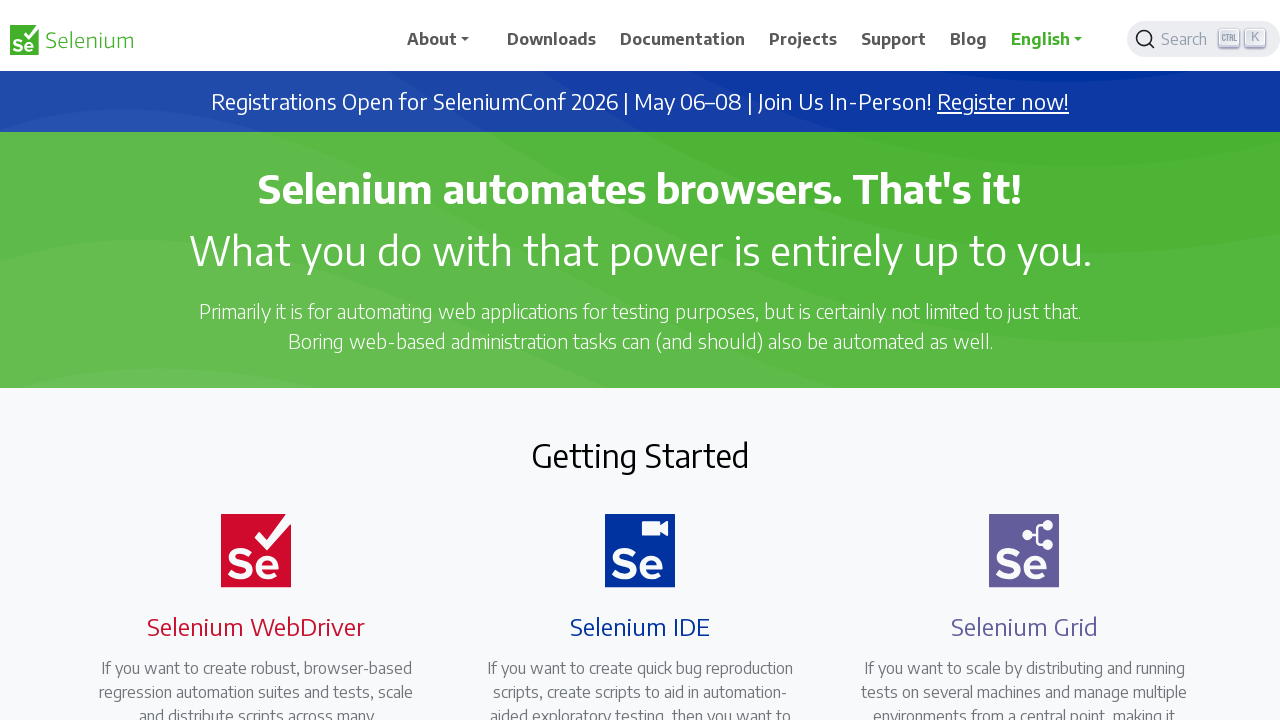

Waited 2 seconds to observe the downward scroll
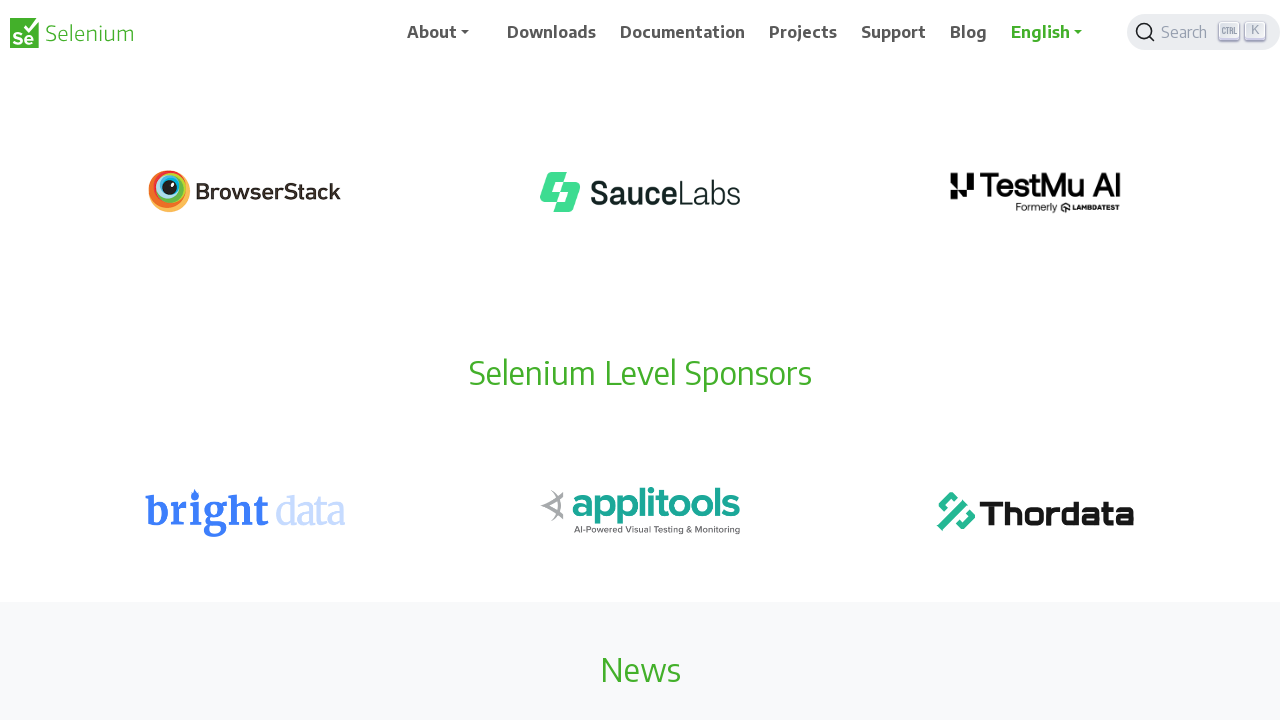

Scrolled up 1000 pixels to return to original position
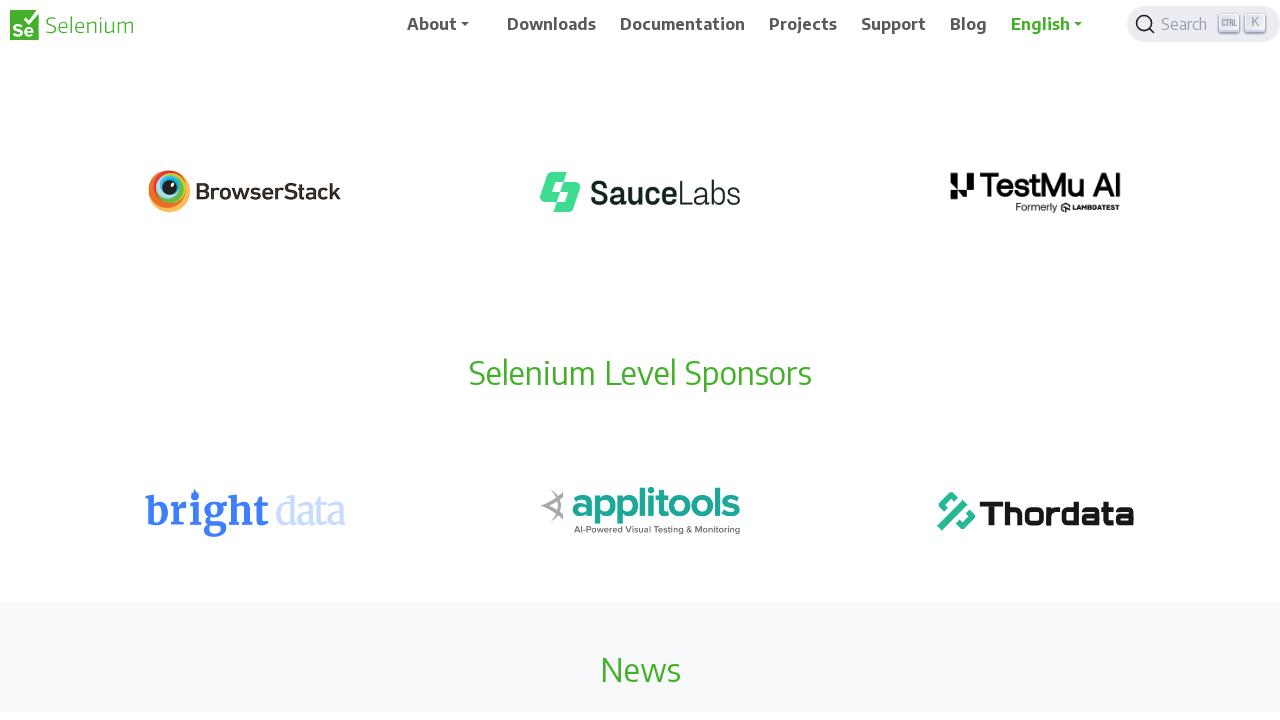

Waited 2 seconds to observe the upward scroll
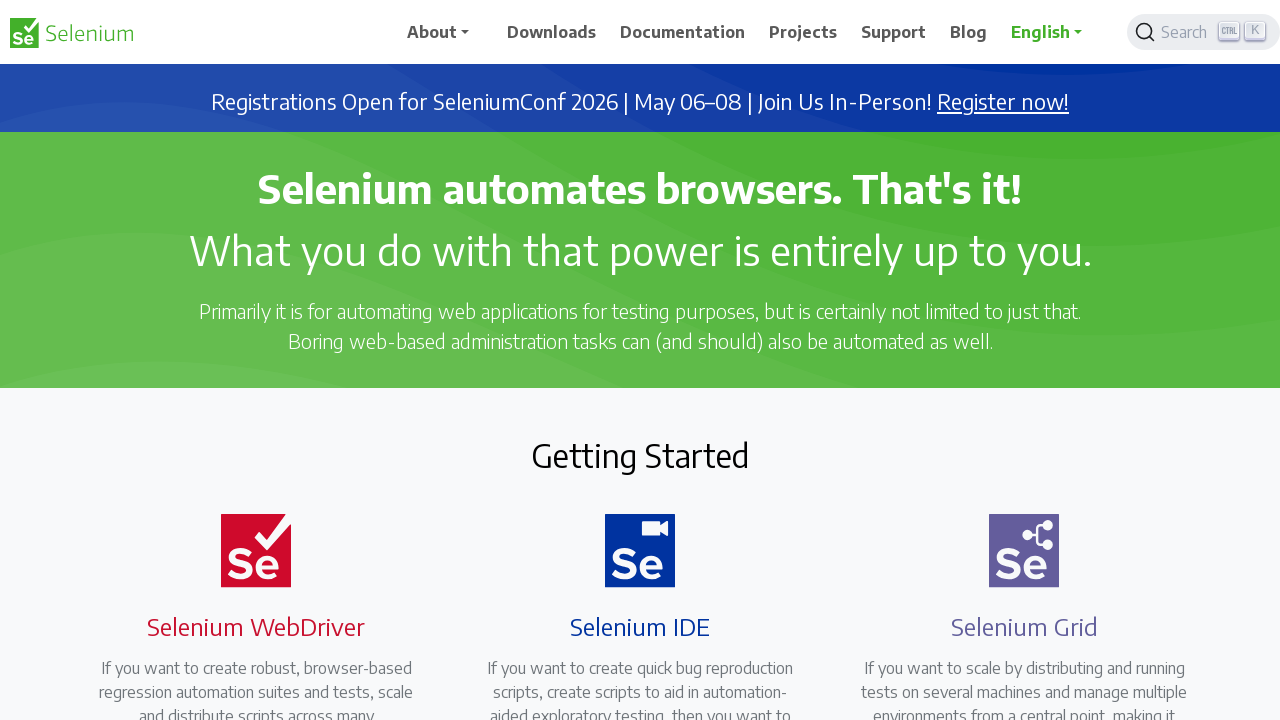

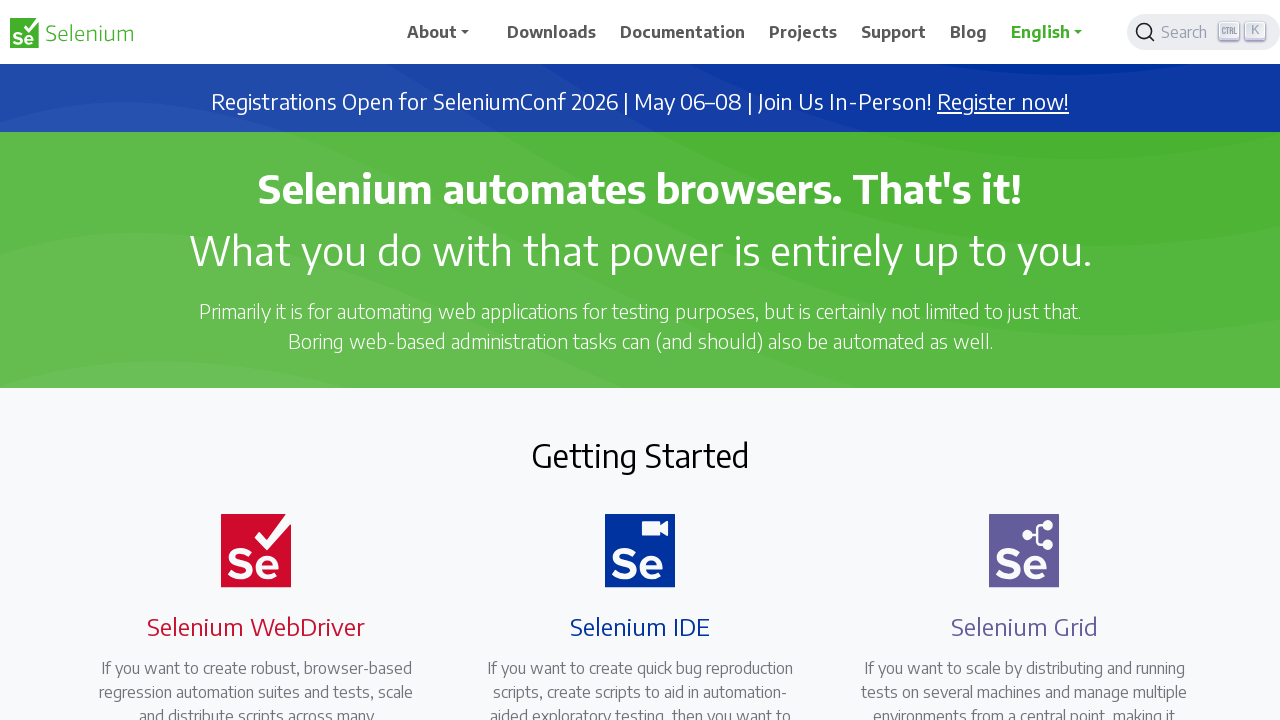